Navigates through a website looking for story submission forms by trying various entry points (Demo, Volunteer, Submit Story buttons) and direct URL paths, then tests category grid and rich text editor elements if found.

Starting URL: https://1001stories.seedsofempowerment.org

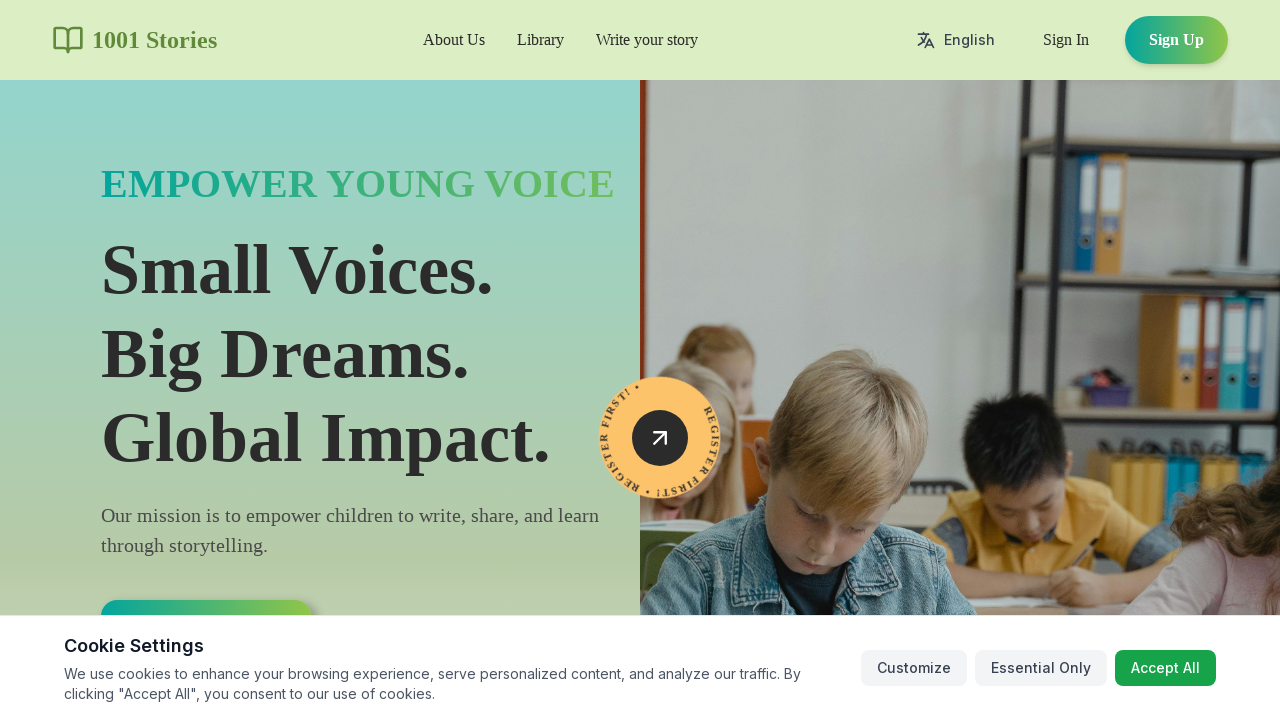

Set viewport size to 1200x800
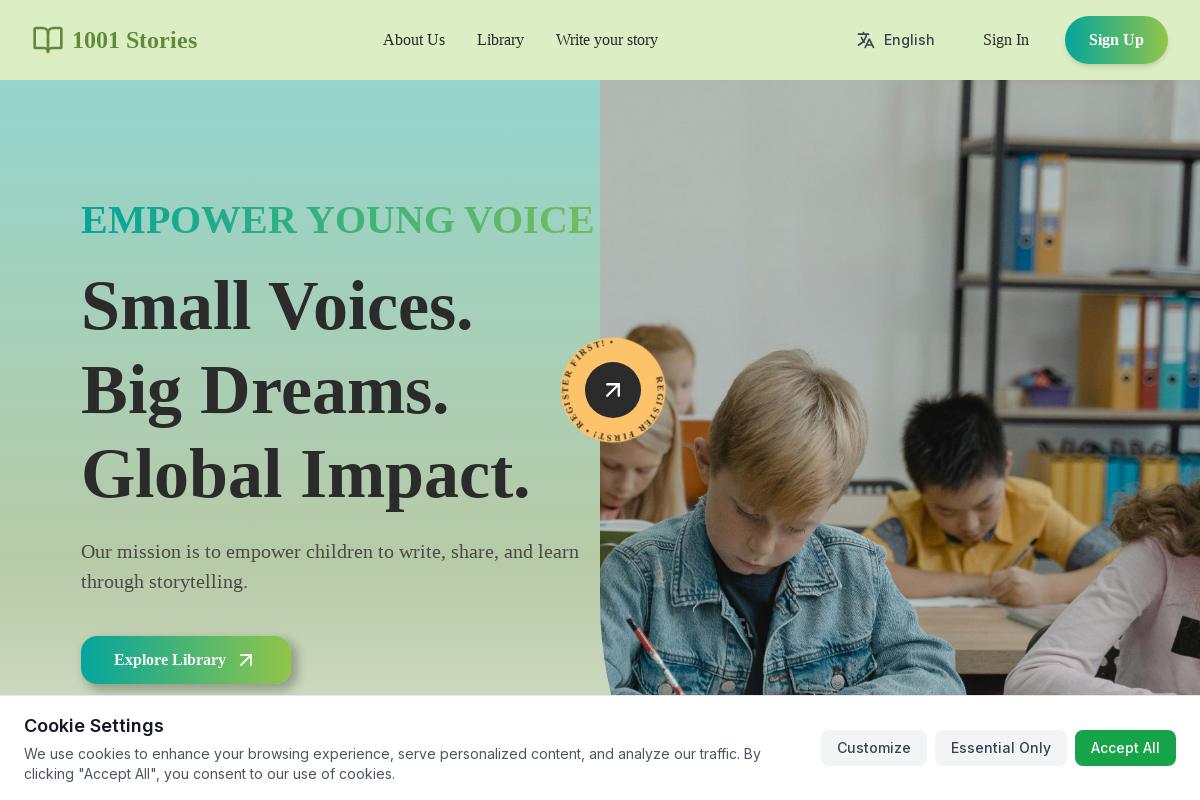

Page loaded with networkidle state
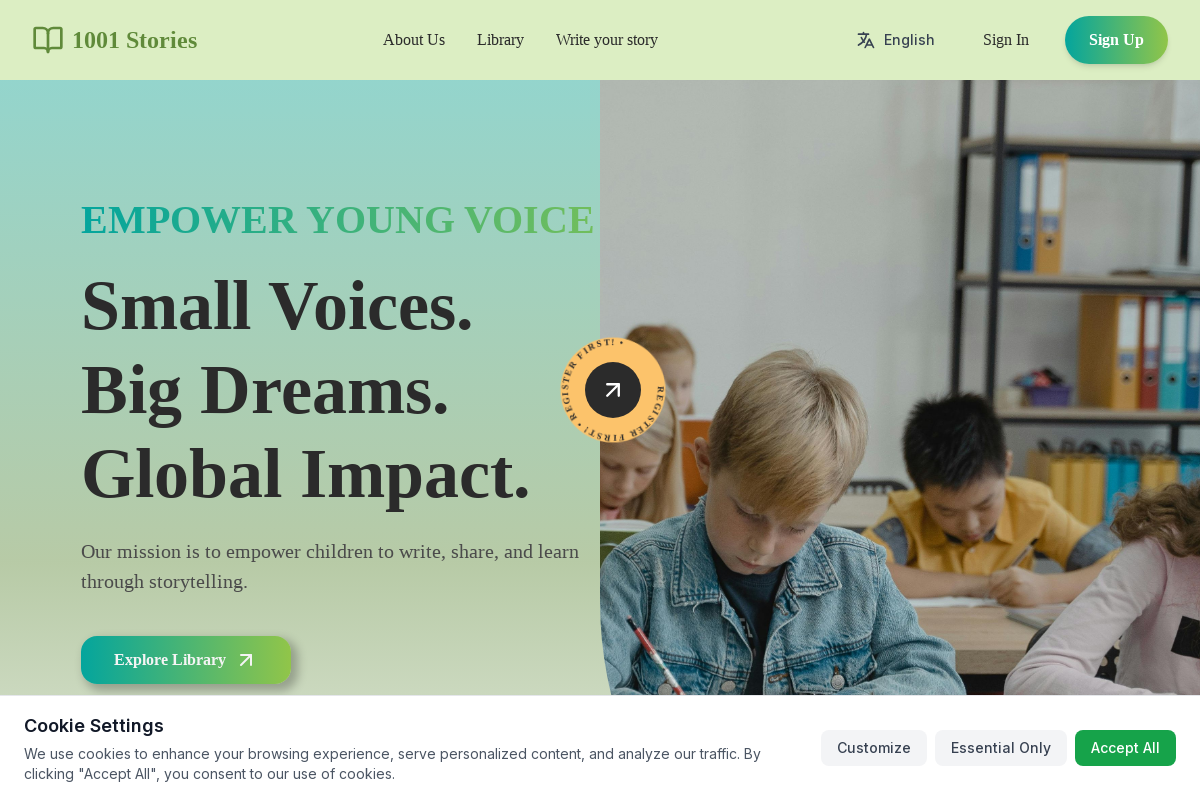

Clicked entry point with selector: text=Volunteer at (324, 400) on text=Volunteer >> nth=0
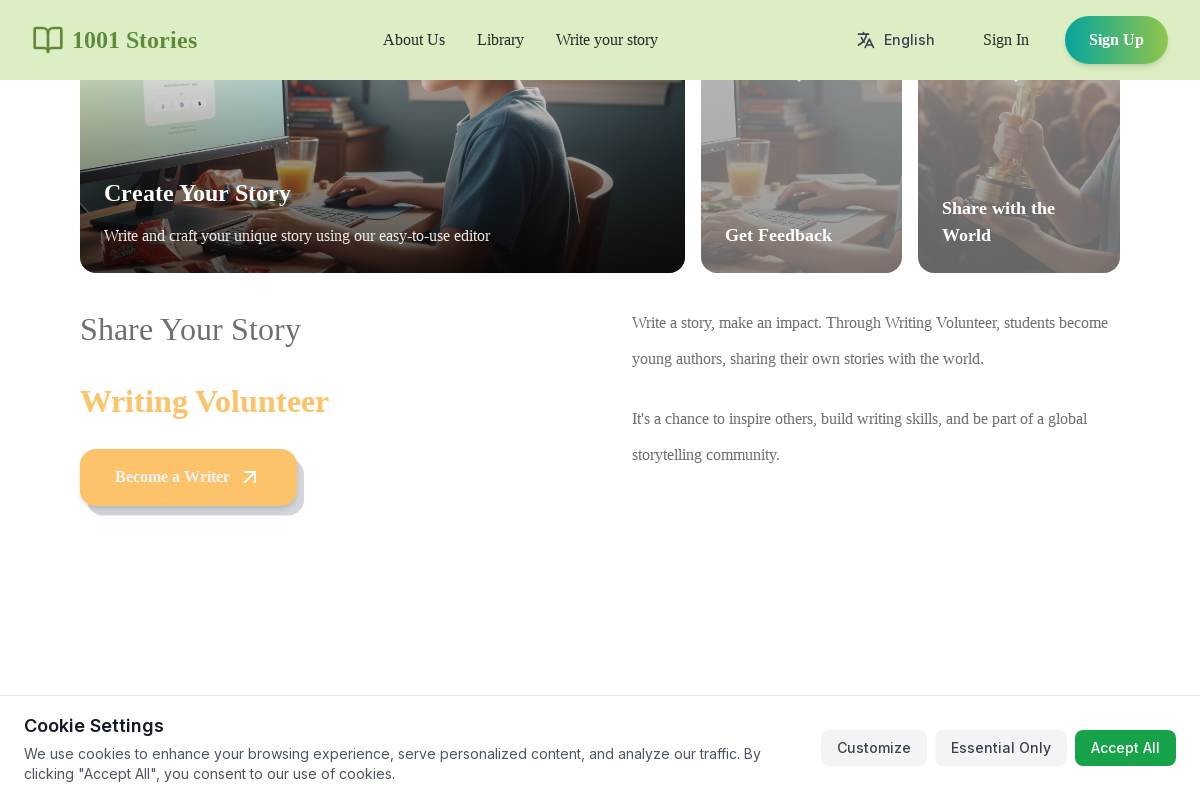

Waited for page to load after clicking entry point
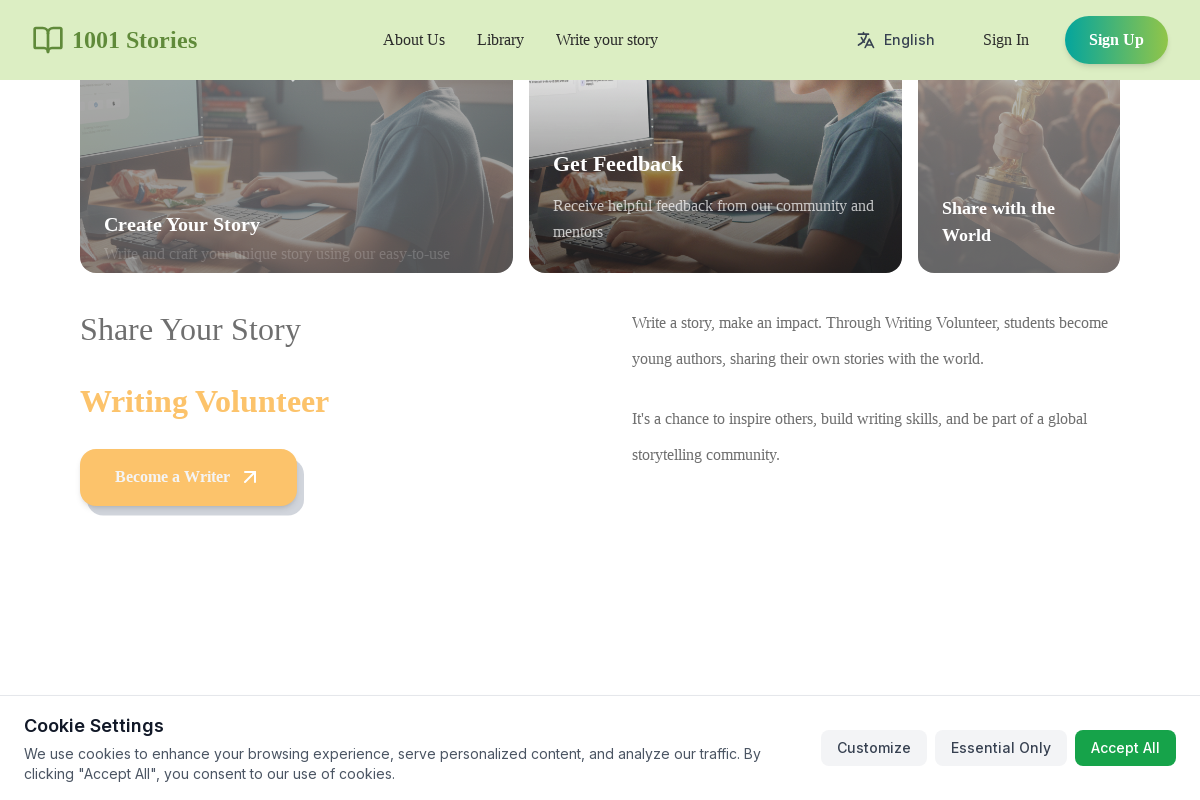

Current URL: https://1001stories.seedsofempowerment.org/
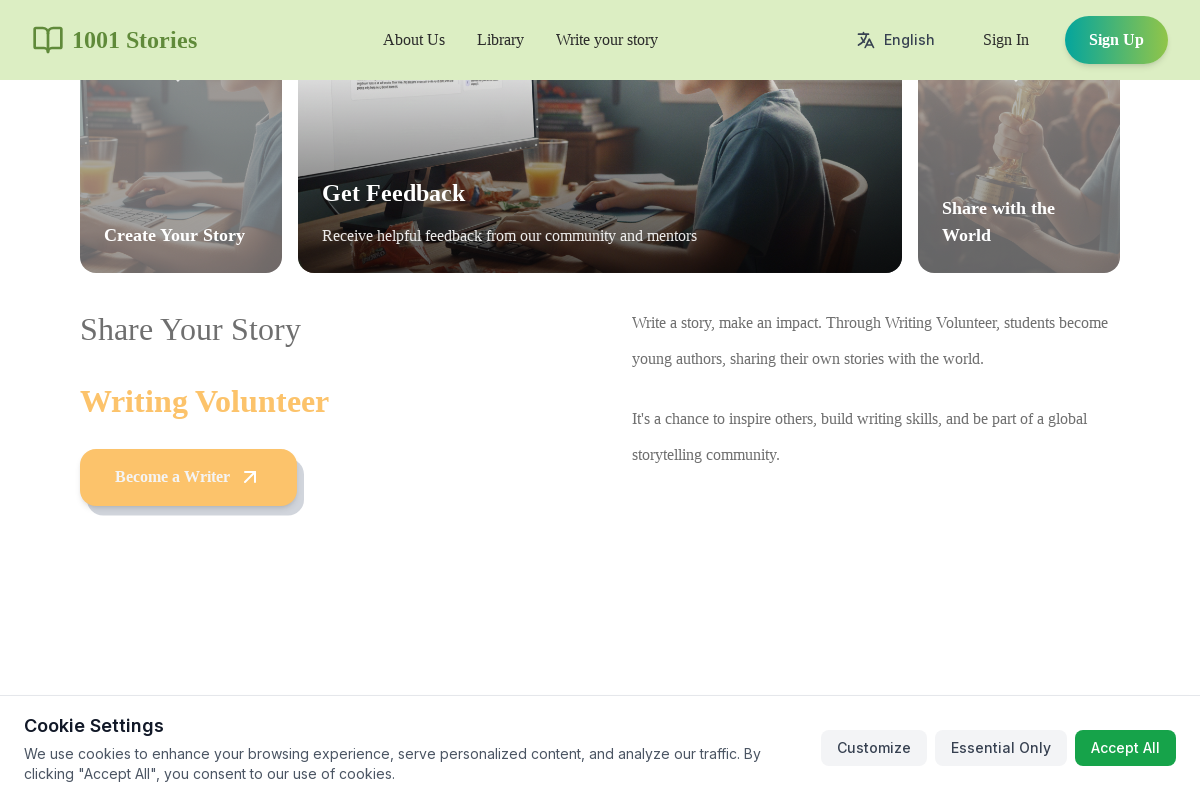

Navigated directly to /demo/volunteer/submit
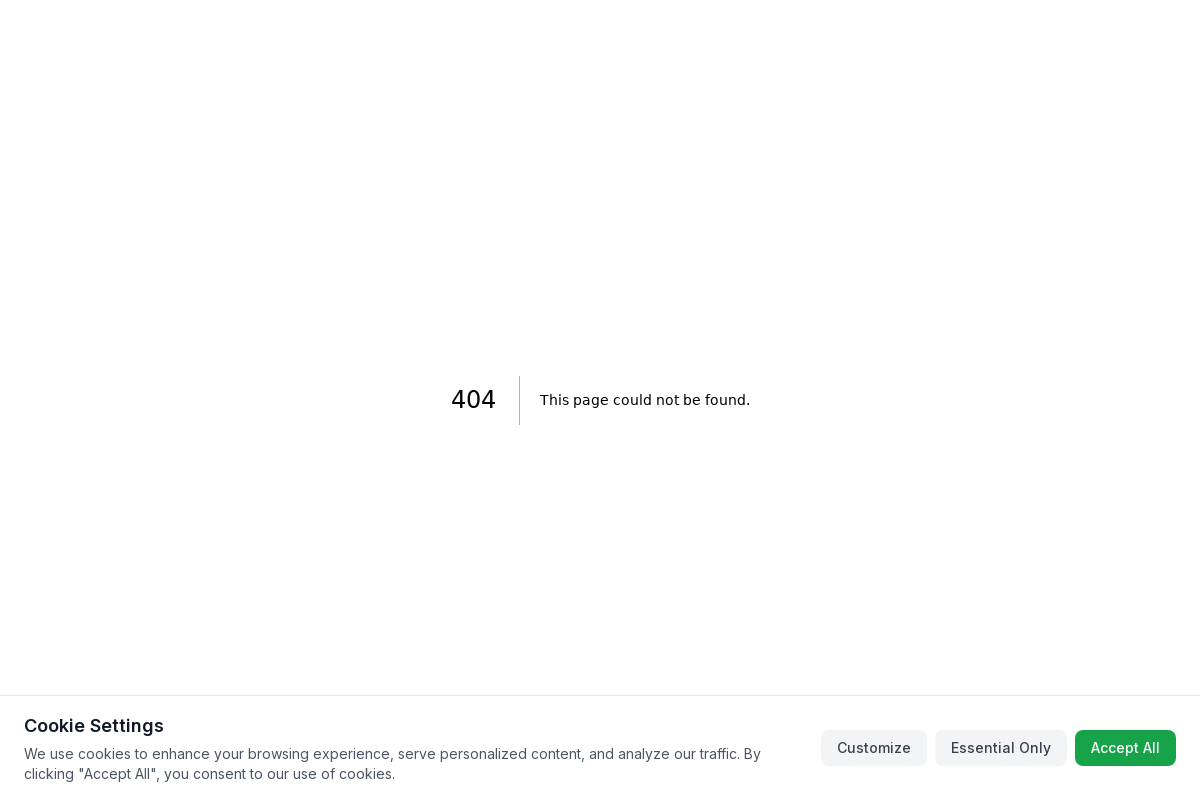

Page loaded for path /demo/volunteer/submit
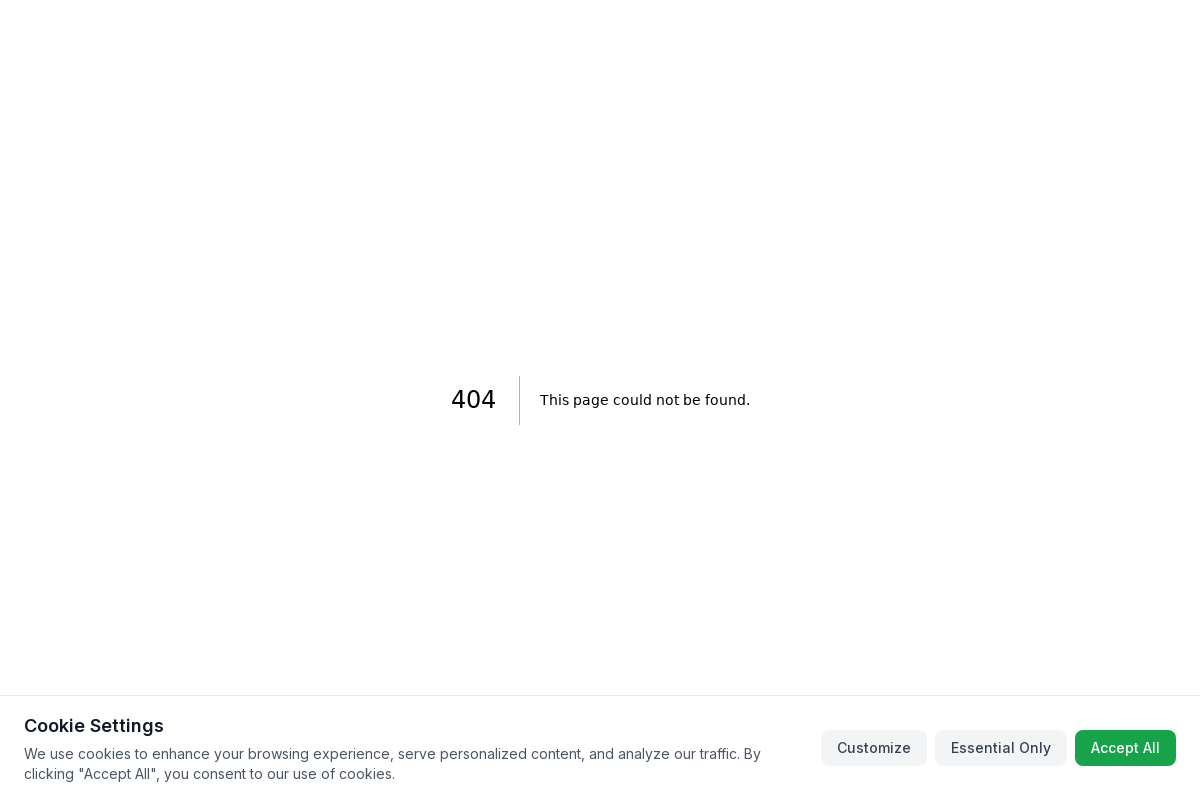

Navigated directly to /demo/submit
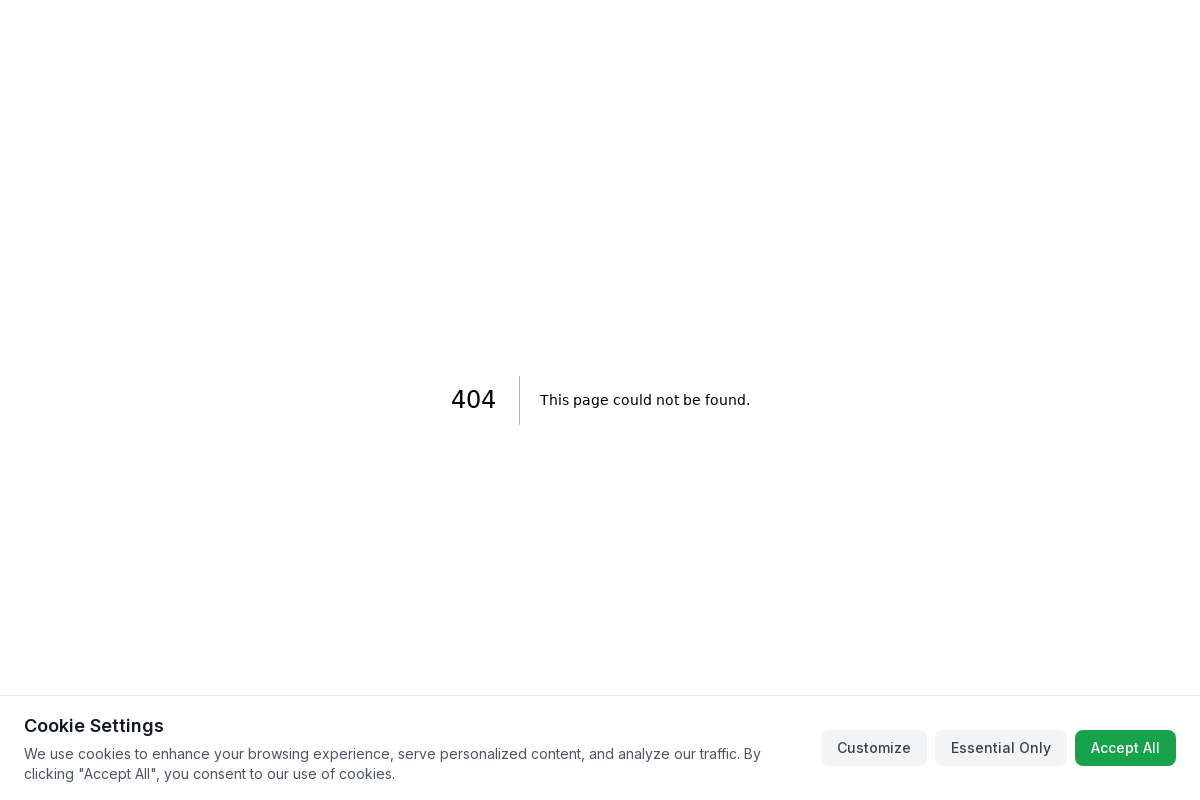

Page loaded for path /demo/submit
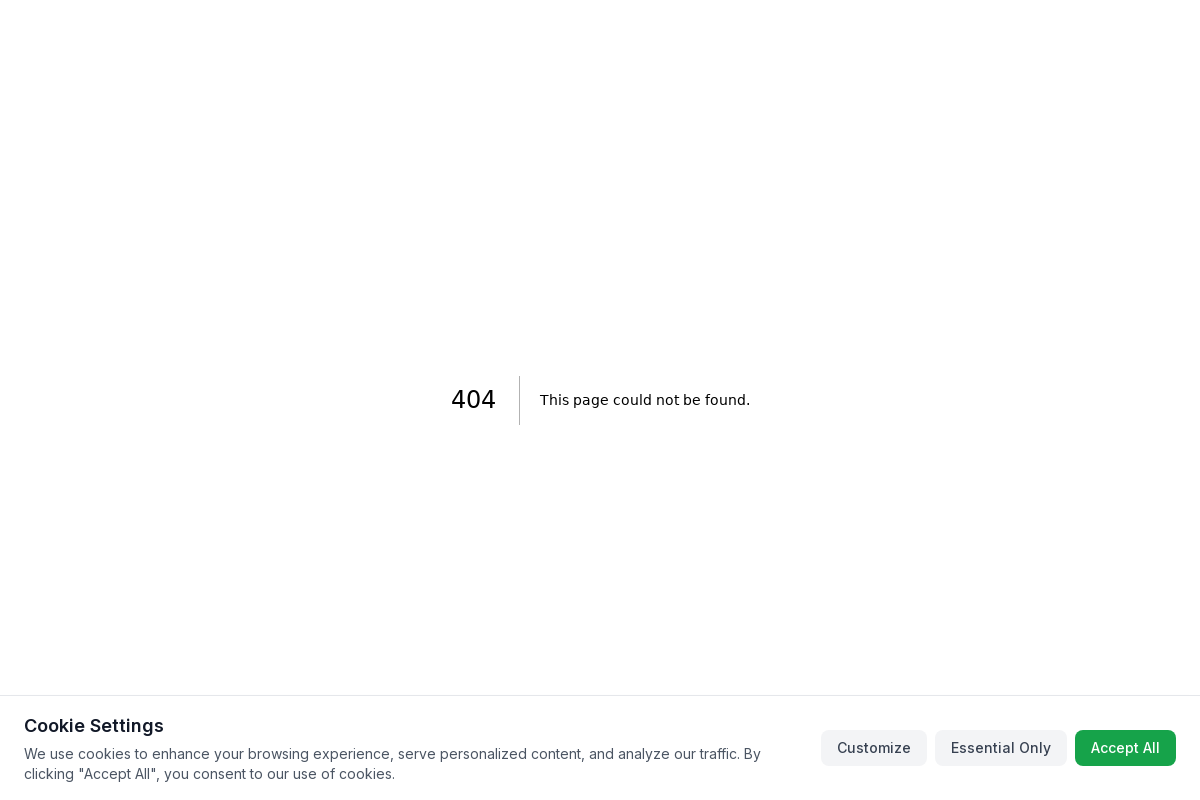

Navigated directly to /volunteer/submit
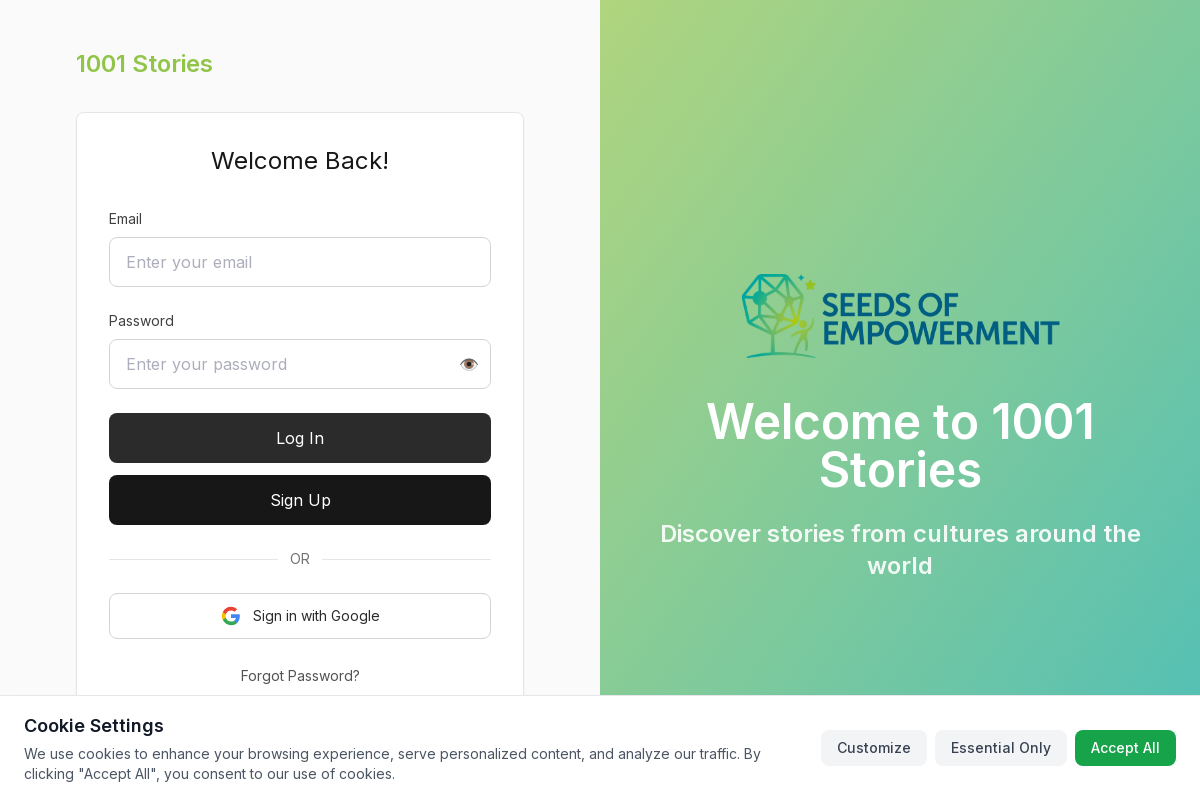

Page loaded for path /volunteer/submit
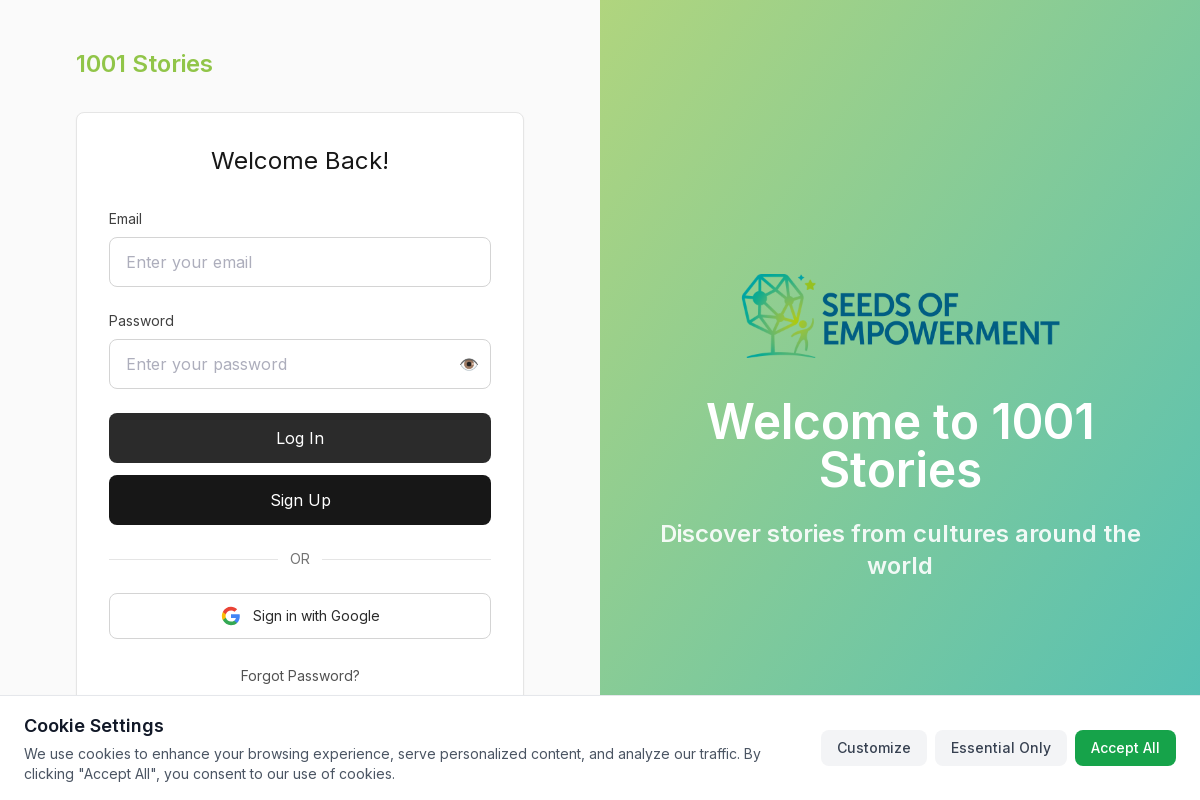

Found form element at path /volunteer/submit
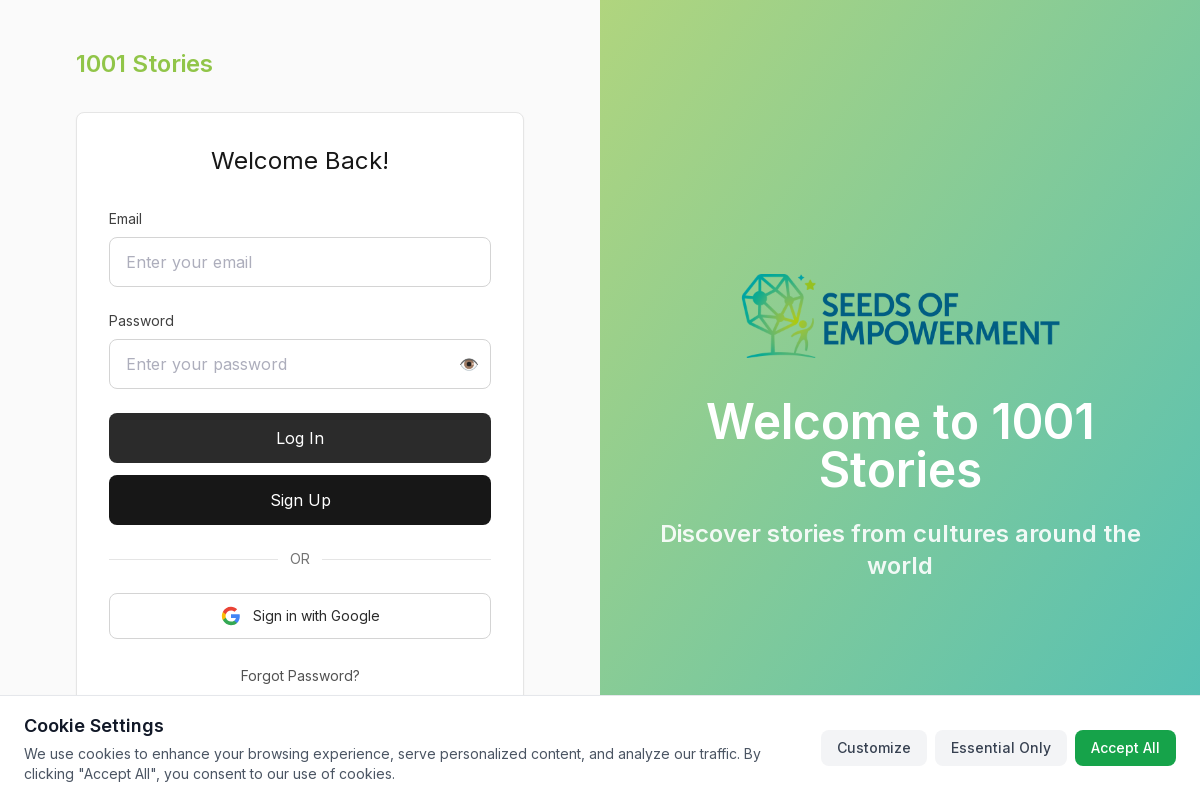

Waited for form, grid, or rich text editor elements to be present
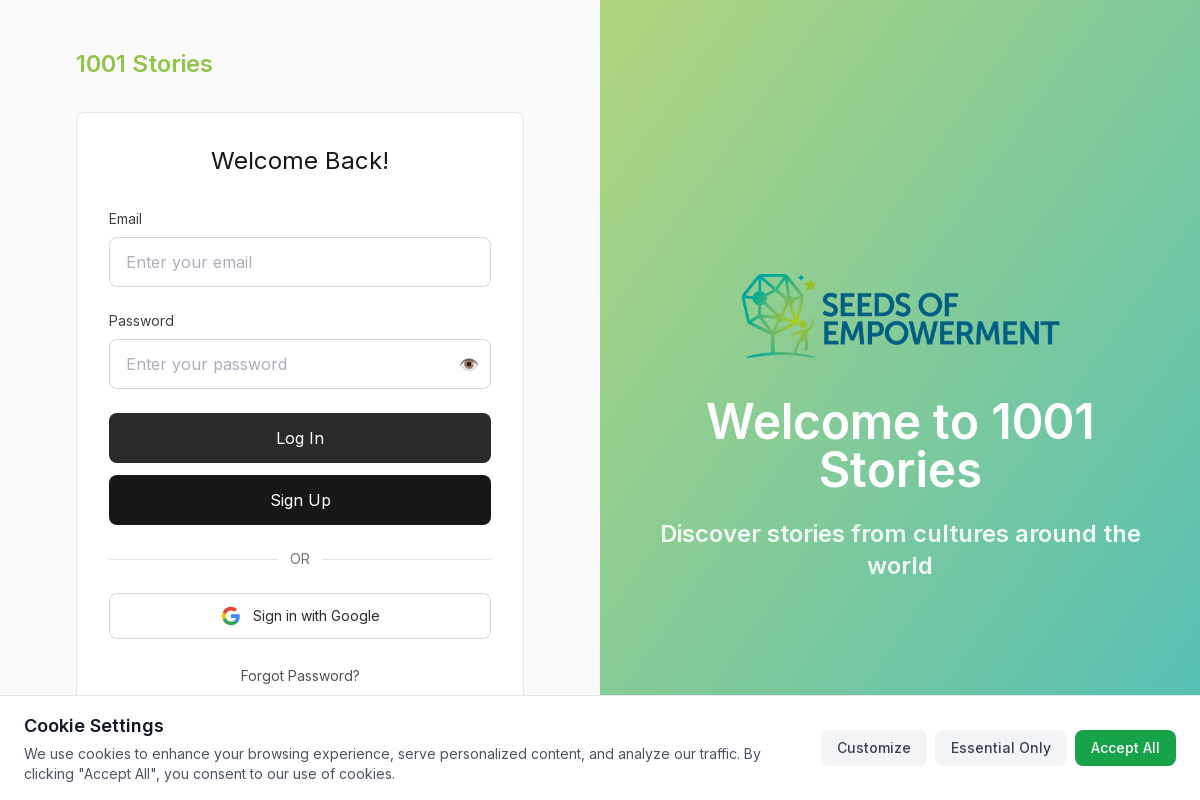

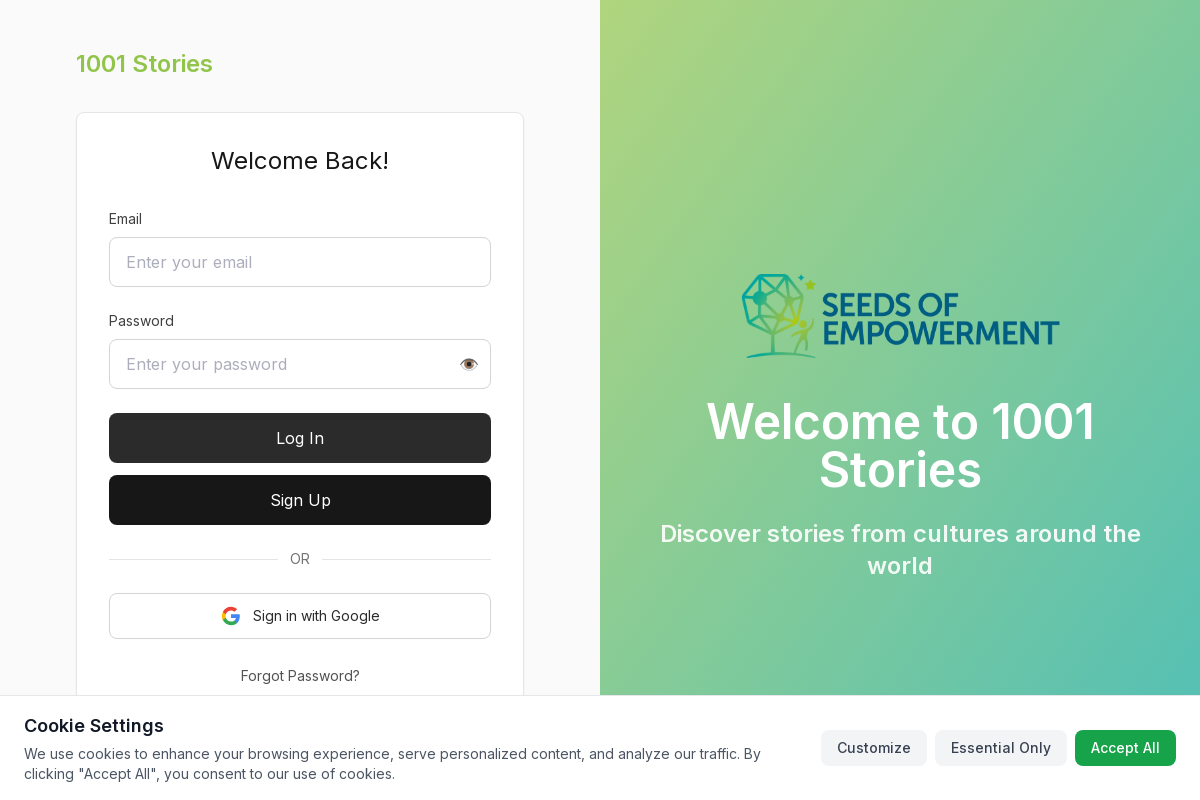